Tests selecting a country code from dropdown and entering a phone number in the registration form

Starting URL: https://phptravels.org/register.php

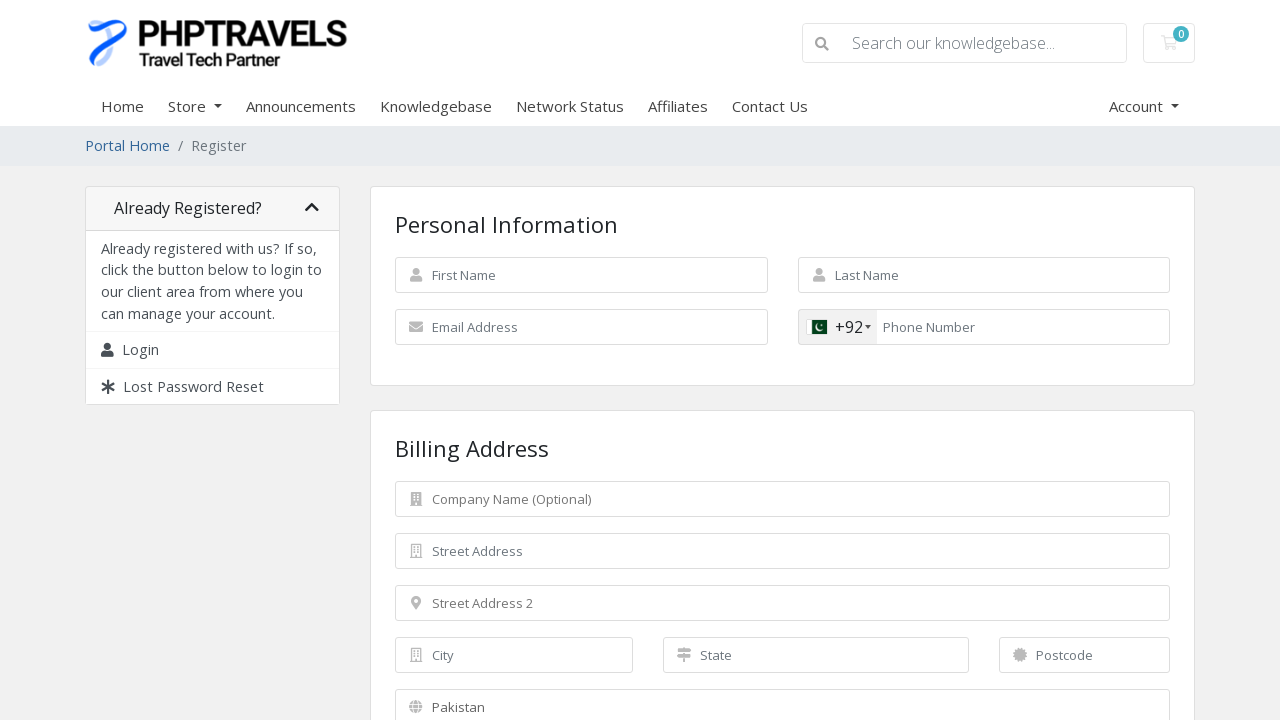

Clicked phone code dropdown arrow at (868, 327) on .iti-arrow
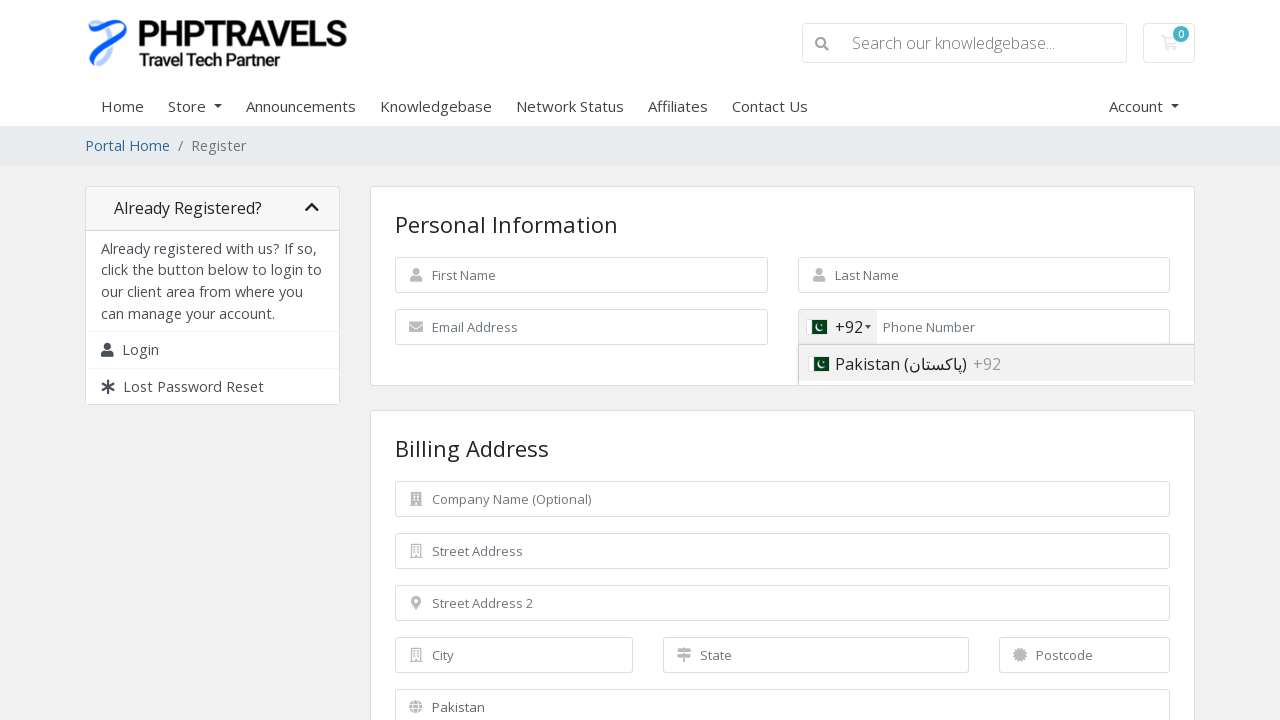

Countries list loaded
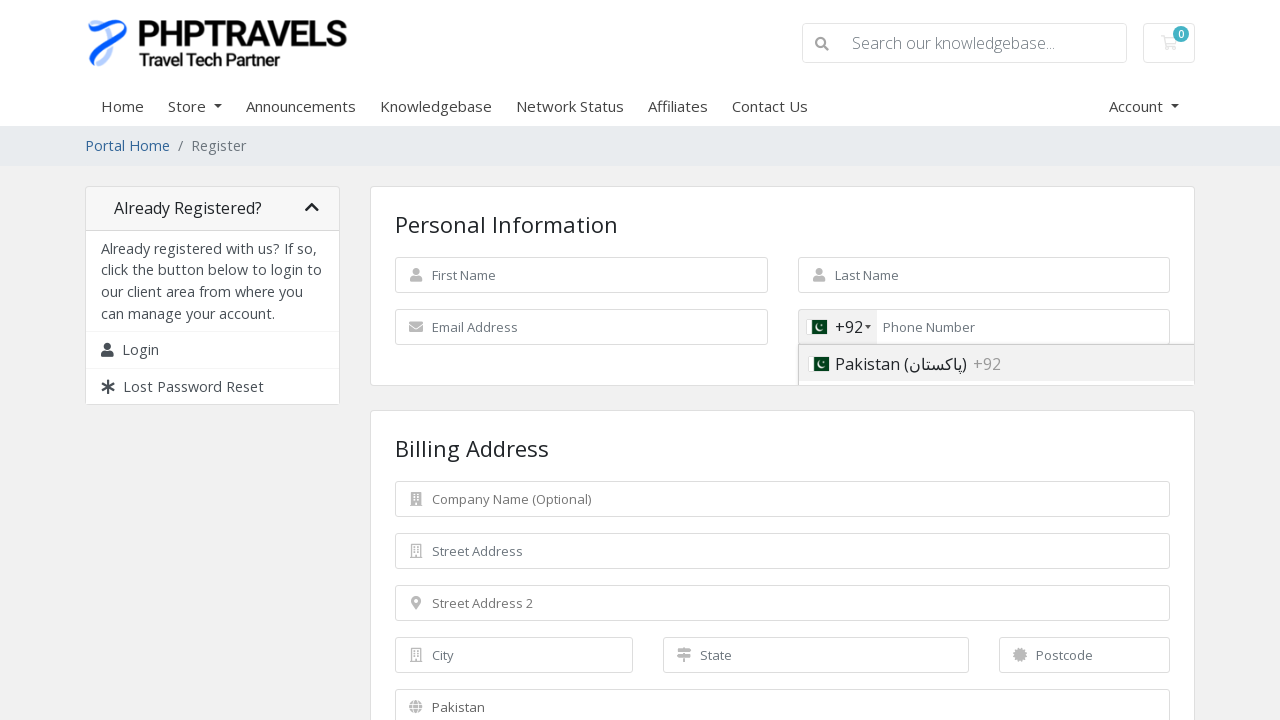

Selected United States from country list at (950, 368) on ul.country-list li >> nth=1
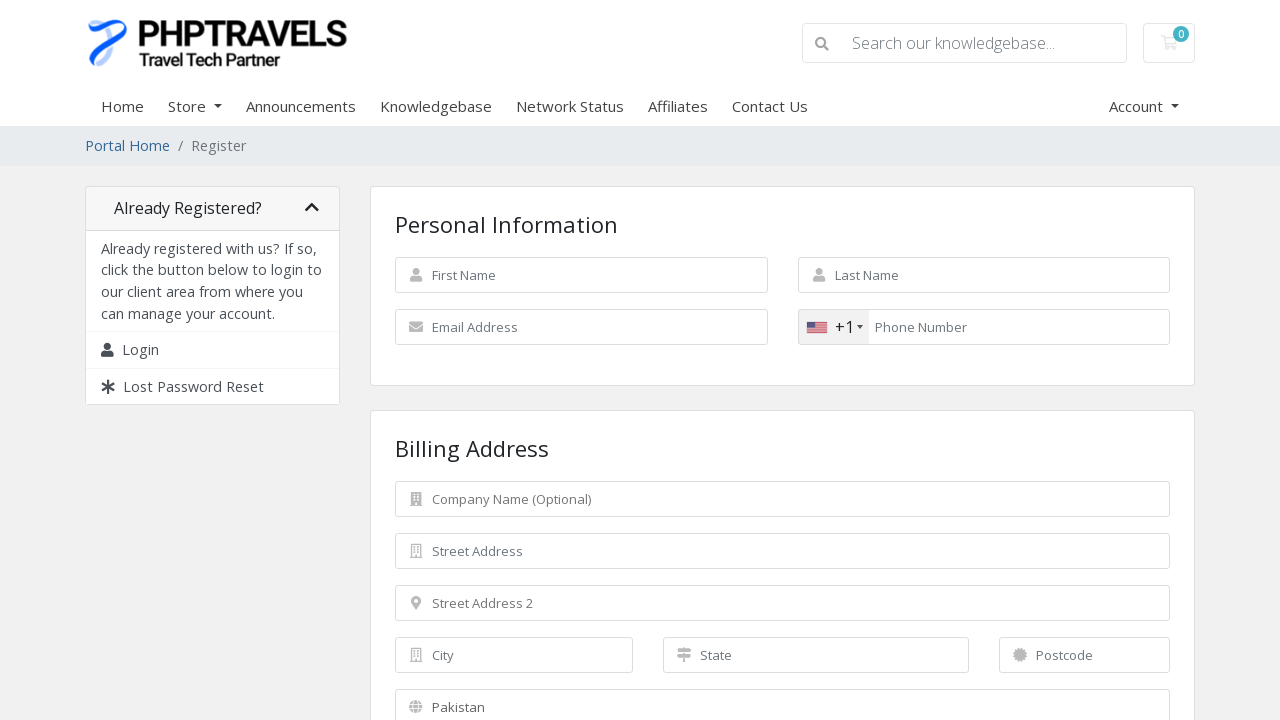

Entered phone number '8440002222' in phone field on input#inputPhone
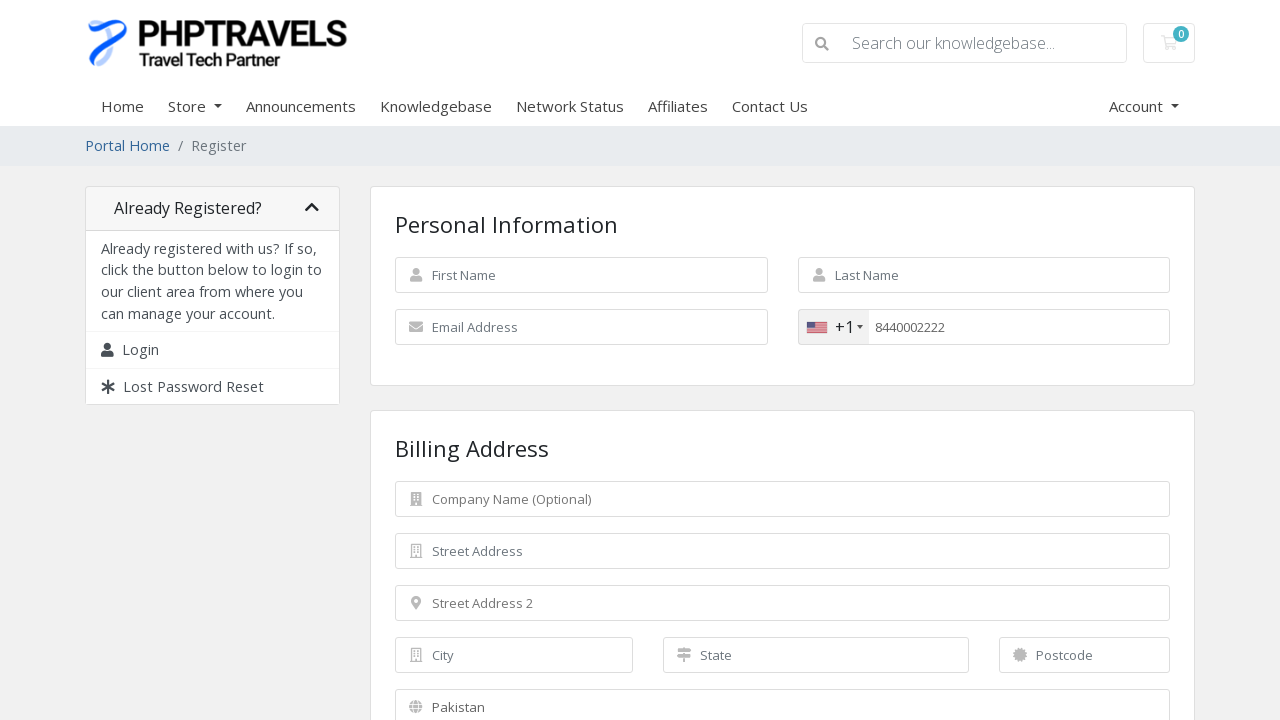

Pressed Tab to move focus from phone field
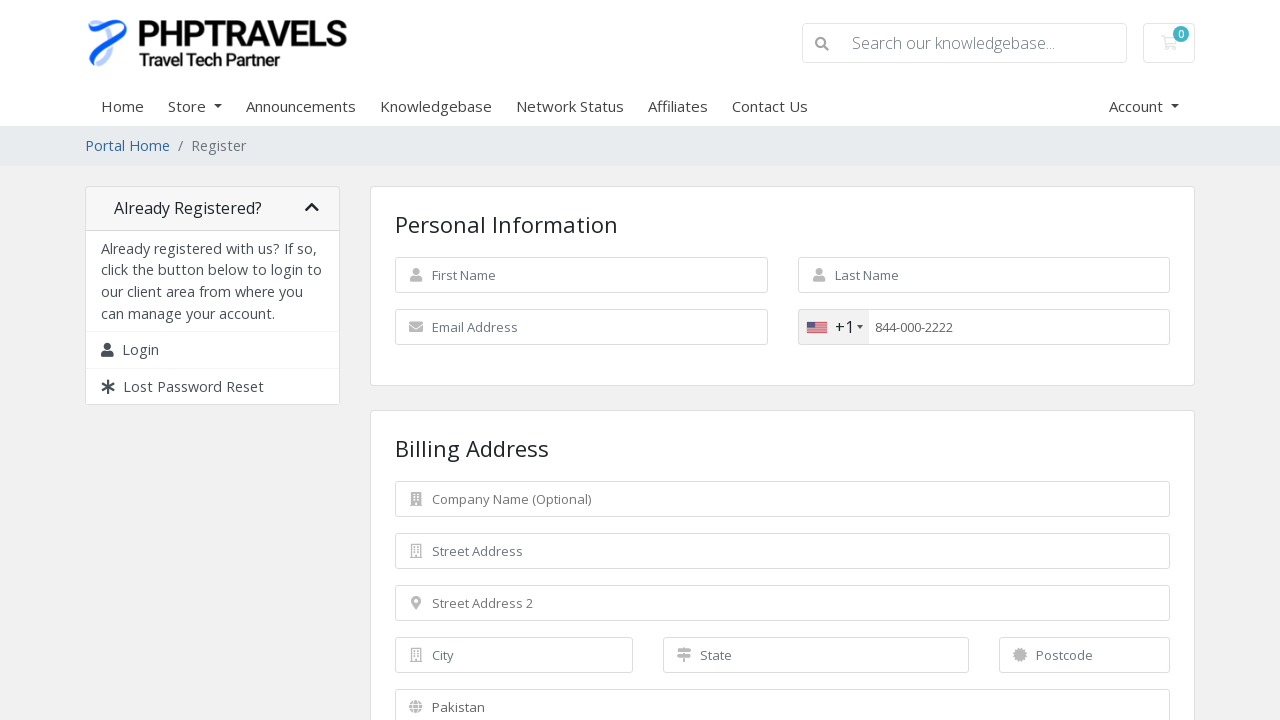

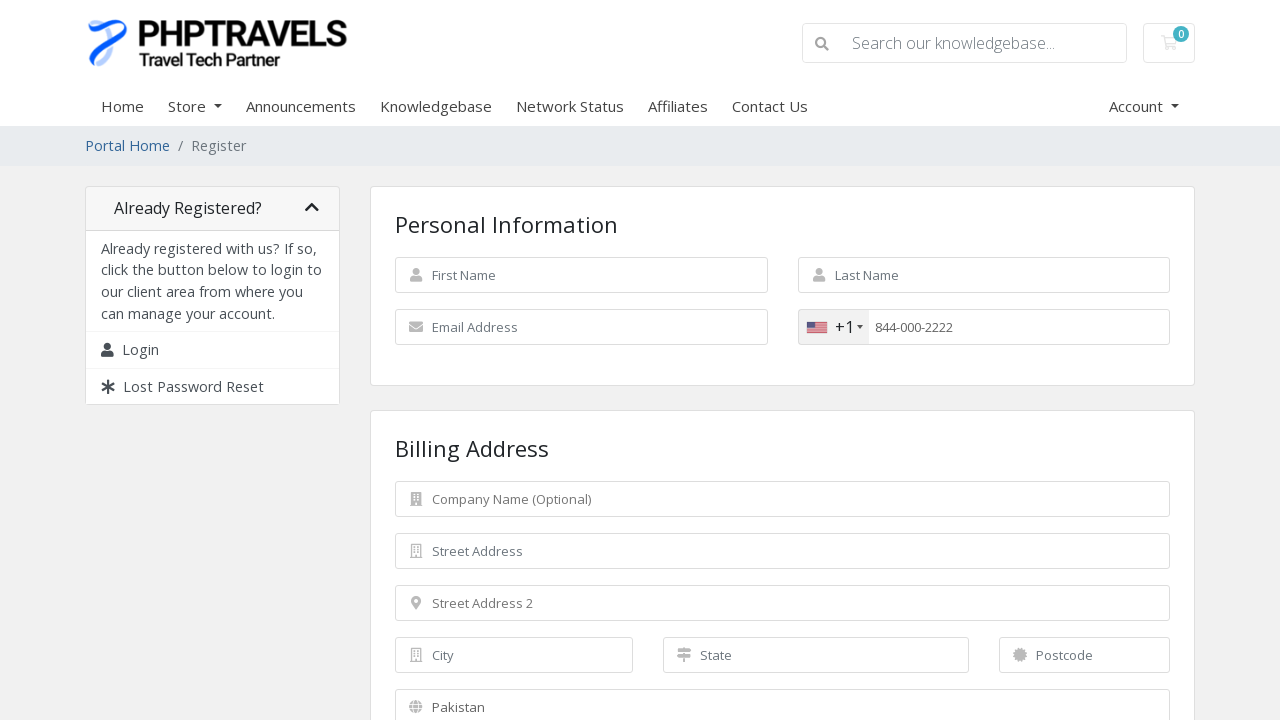